Tests that the Due column in table 1 can be sorted in descending order by clicking the column header twice.

Starting URL: http://the-internet.herokuapp.com/tables

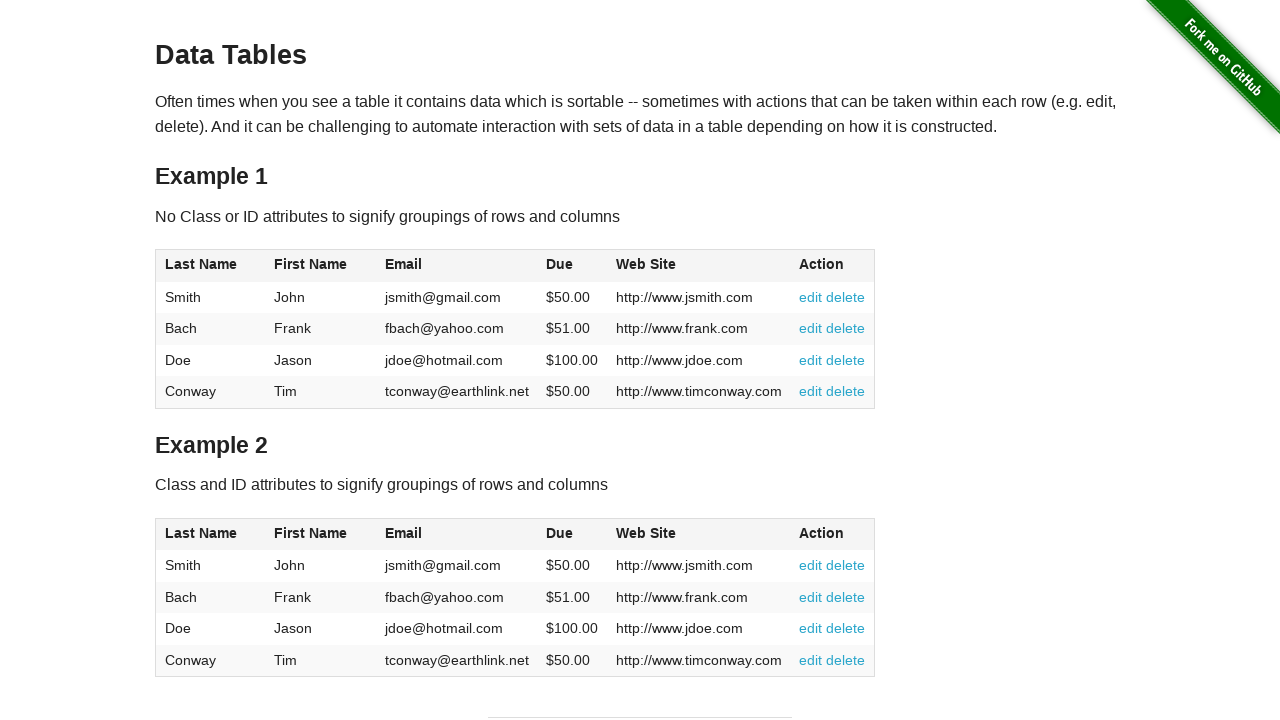

Clicked Due column header first time for ascending sort at (572, 266) on #table1 thead tr th:nth-of-type(4)
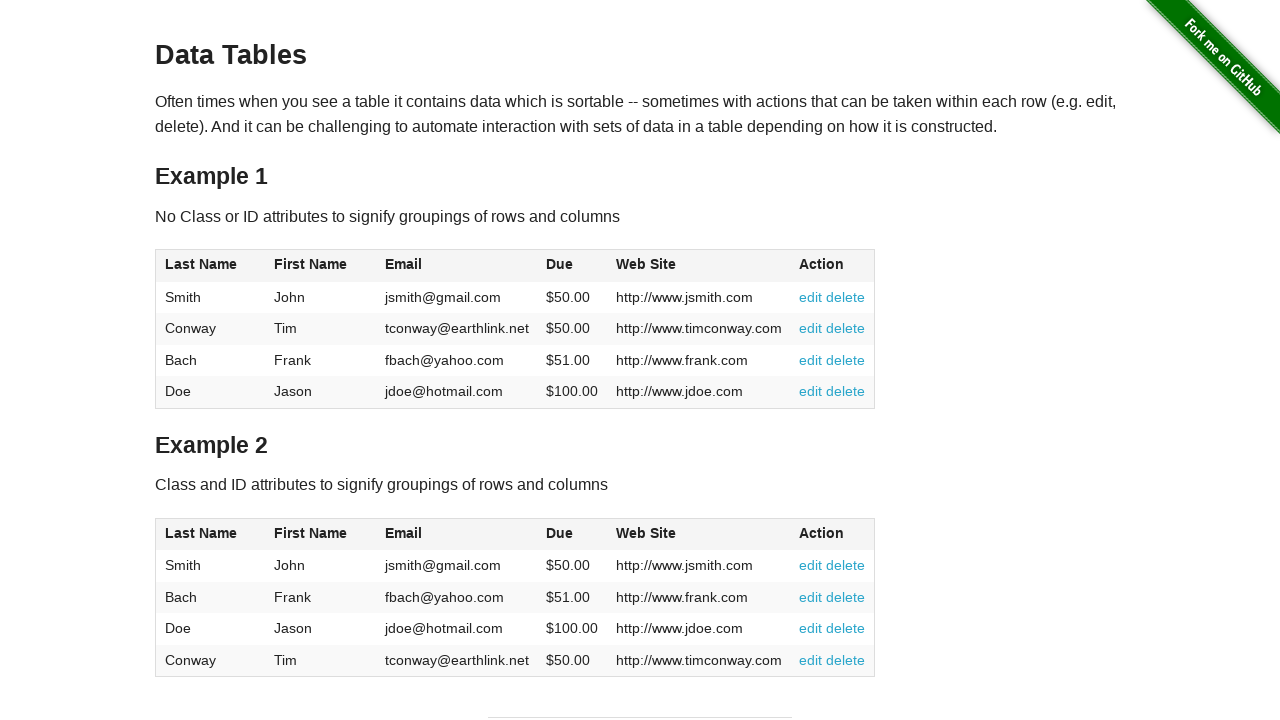

Clicked Due column header second time to sort descending at (572, 266) on #table1 thead tr th:nth-of-type(4)
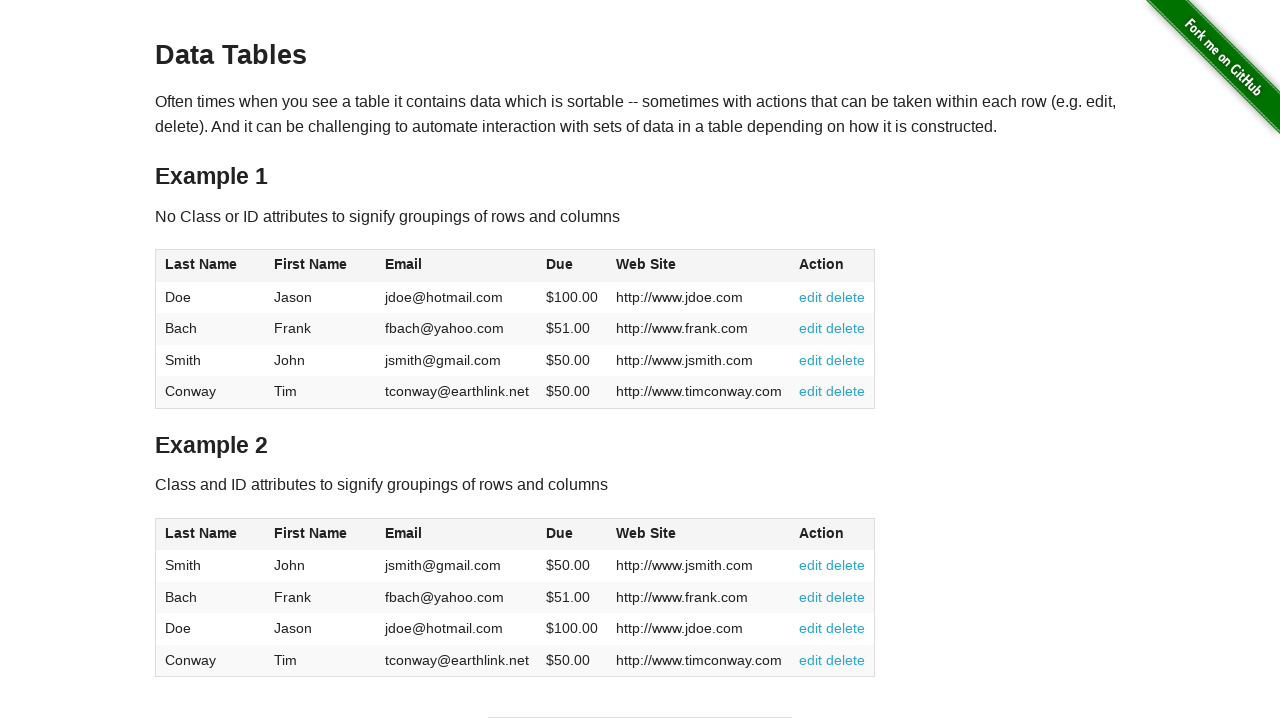

Table sorted and Due column cells are present
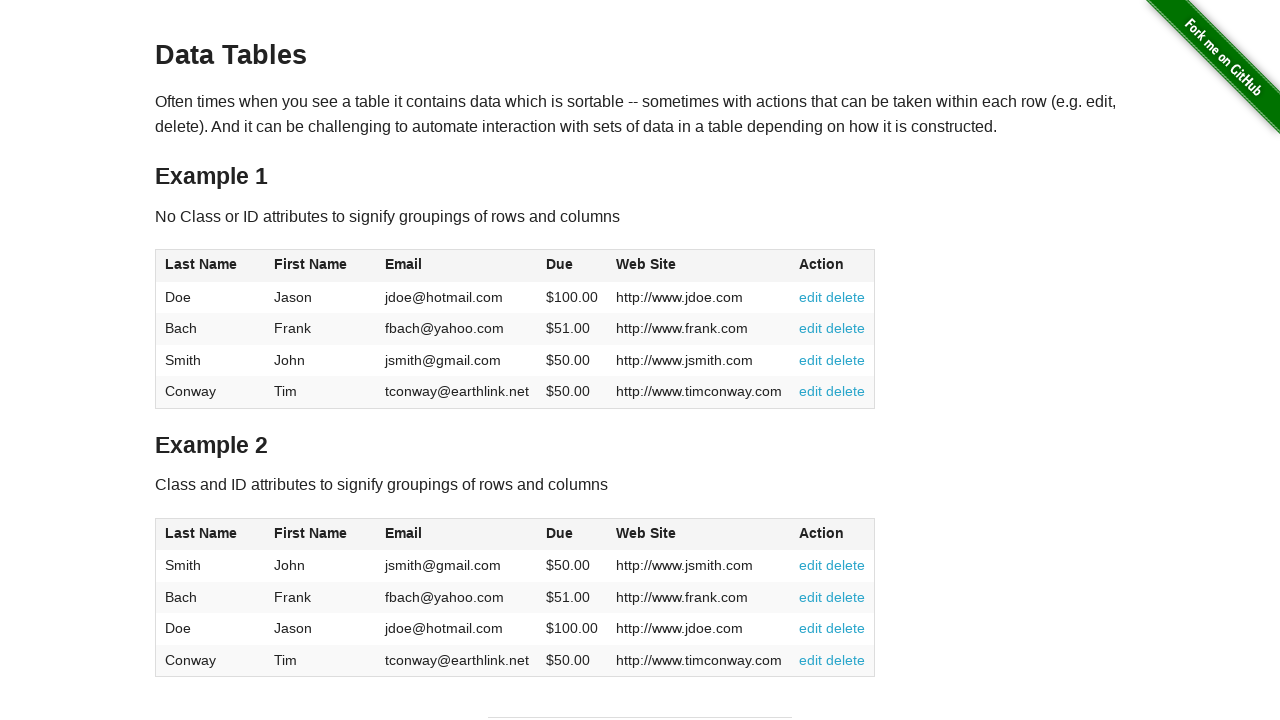

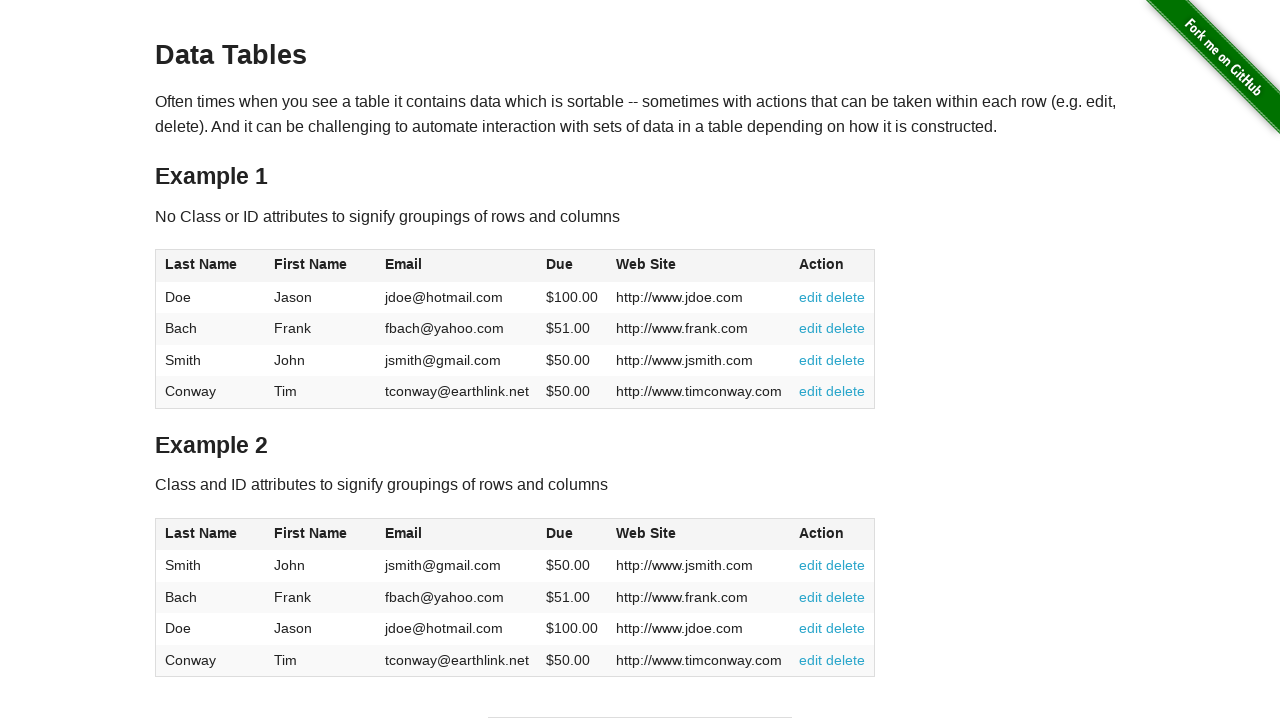